Tests navigation by finding links on the page and clicking on a specific product (Samsung galaxy s7)

Starting URL: https://www.demoblaze.com/index.html

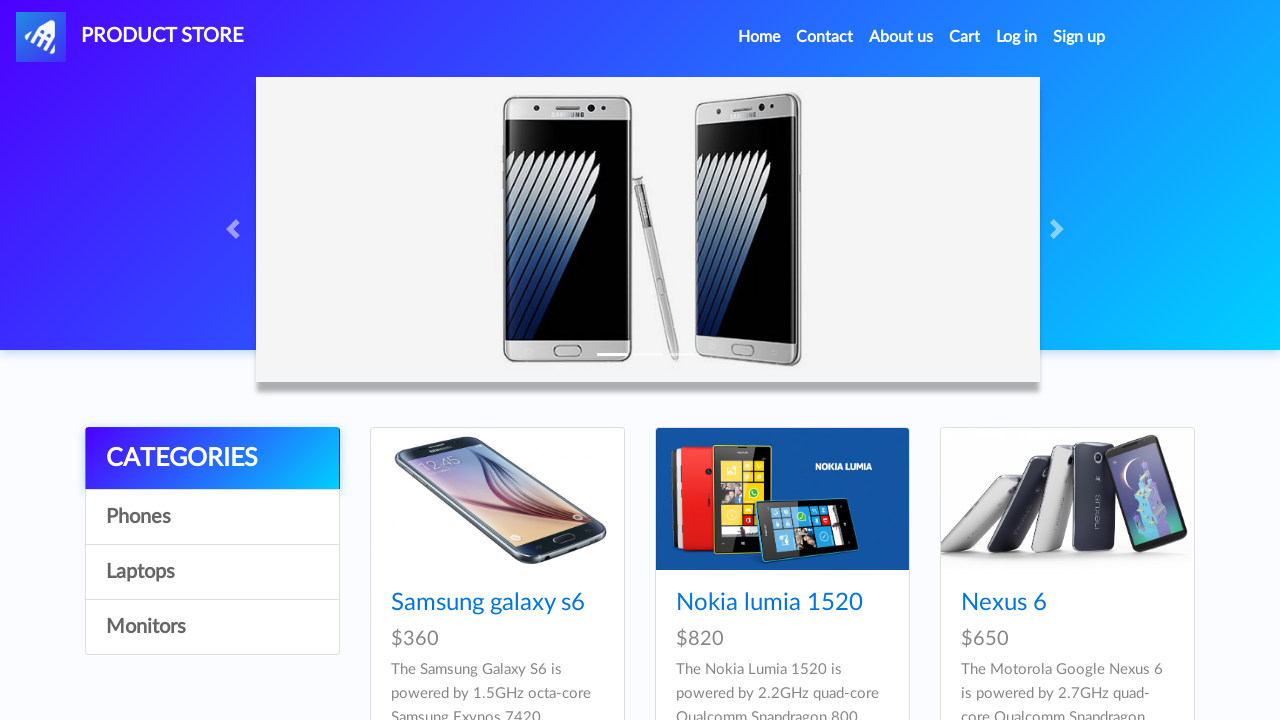

Waited for links to load on the page
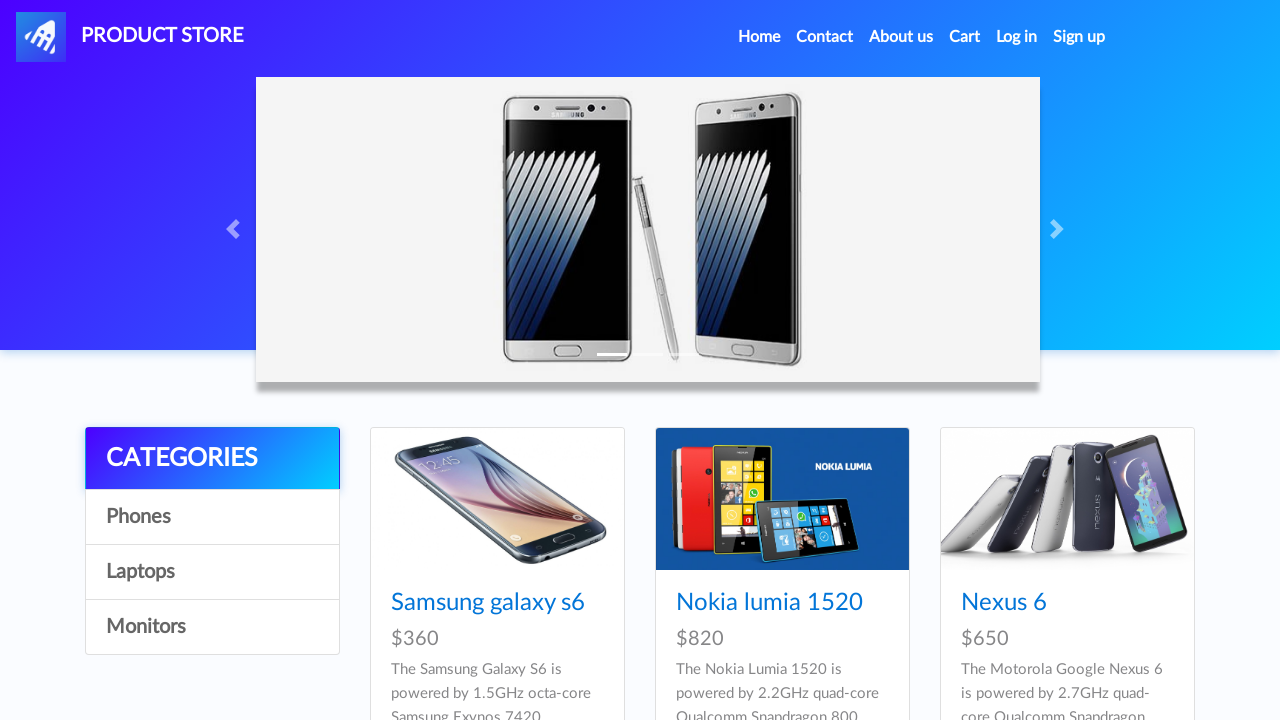

Retrieved all links from the page
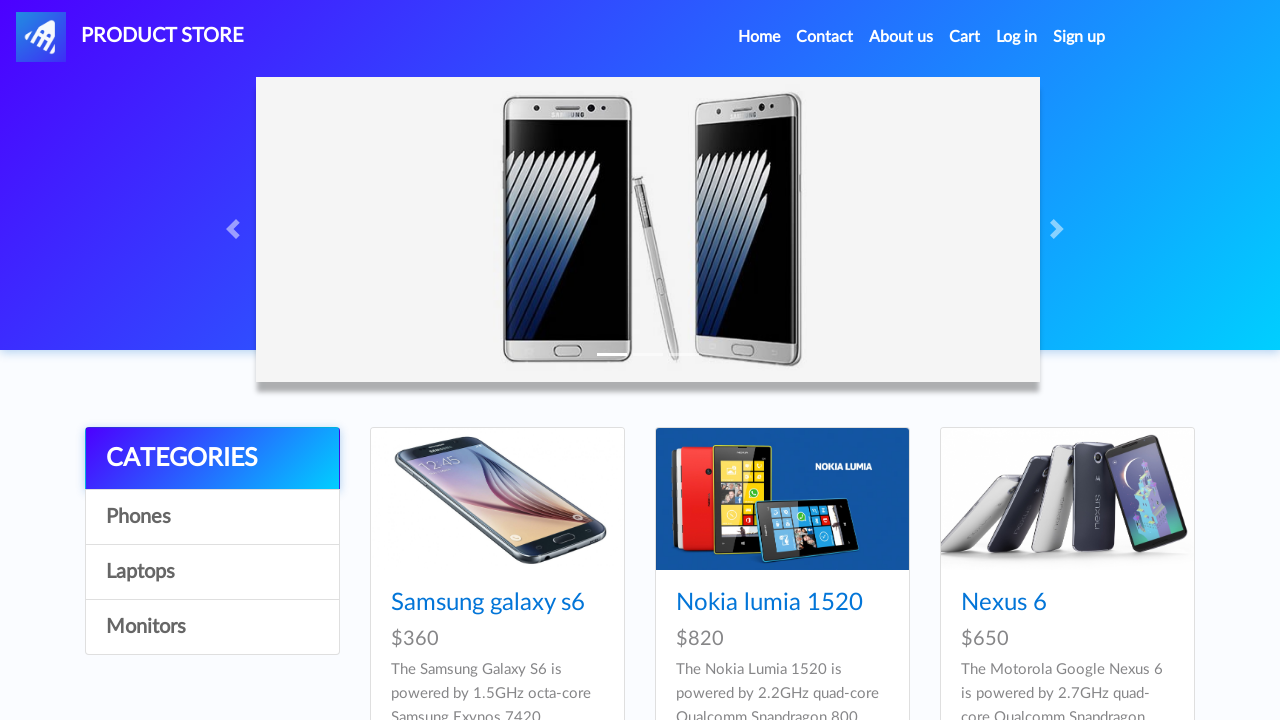

Verified that Log in link exists on the page
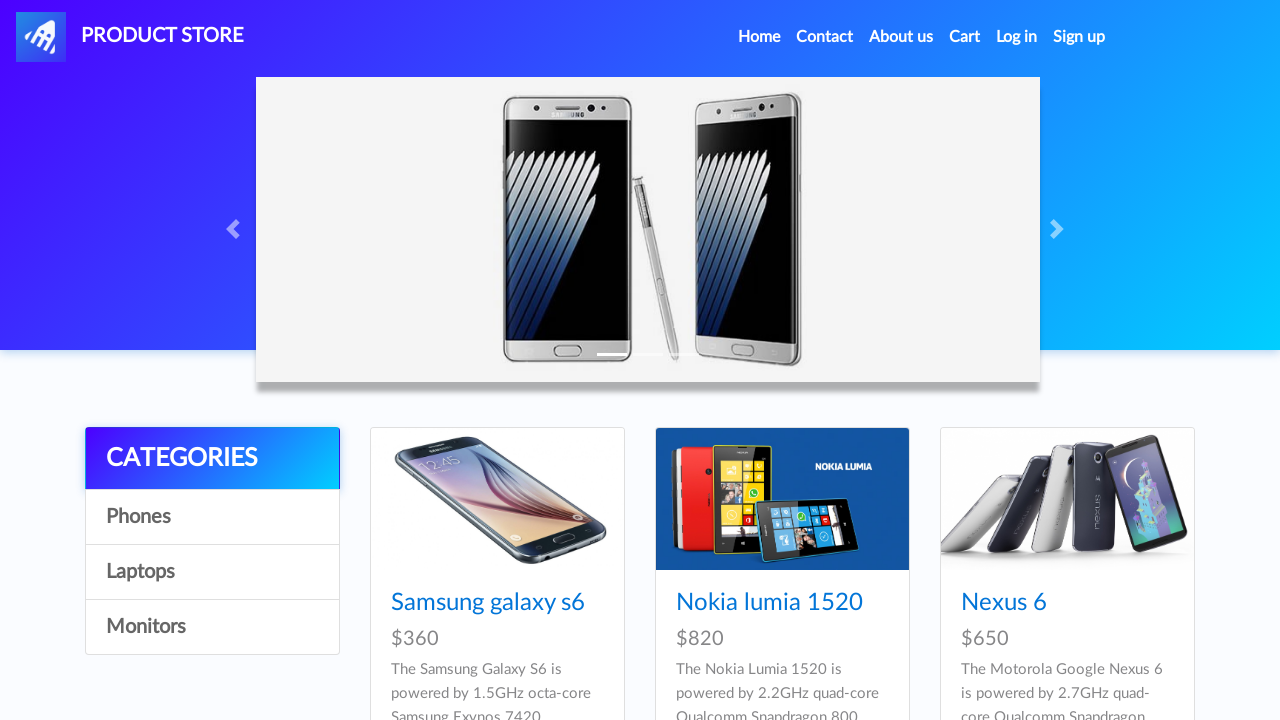

Waited for products to load in the page body
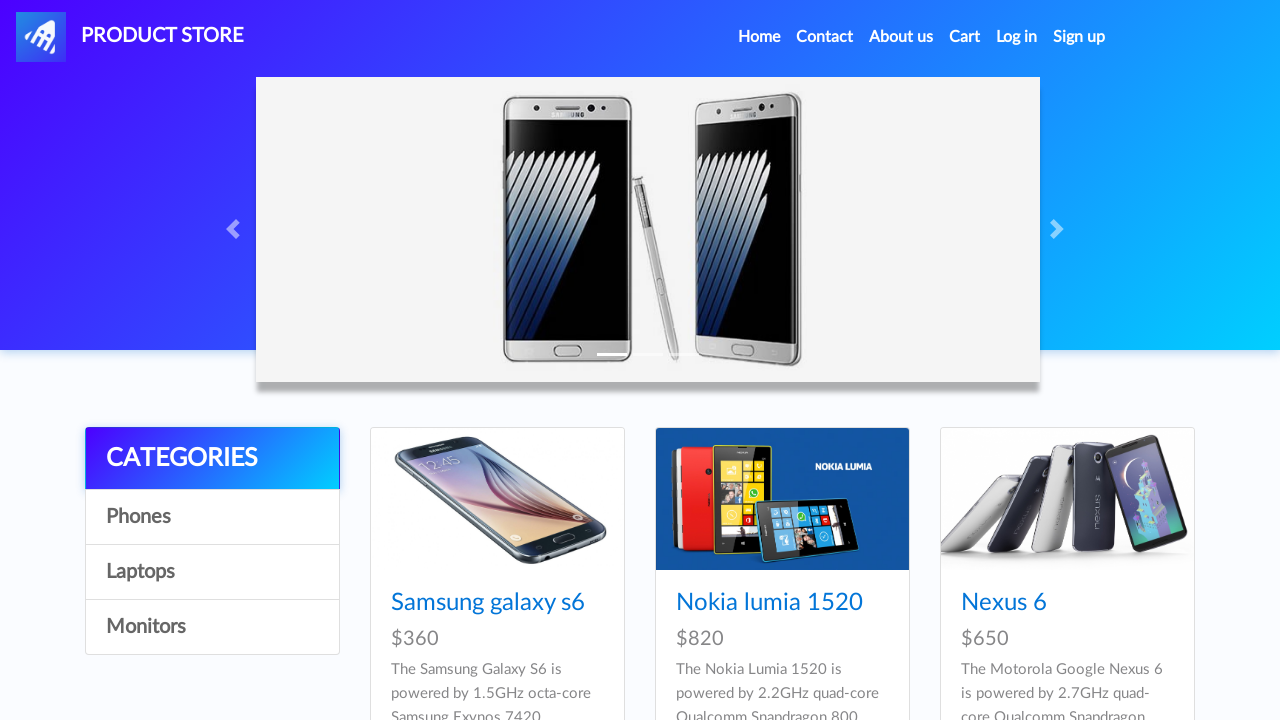

Retrieved all product links from the products section
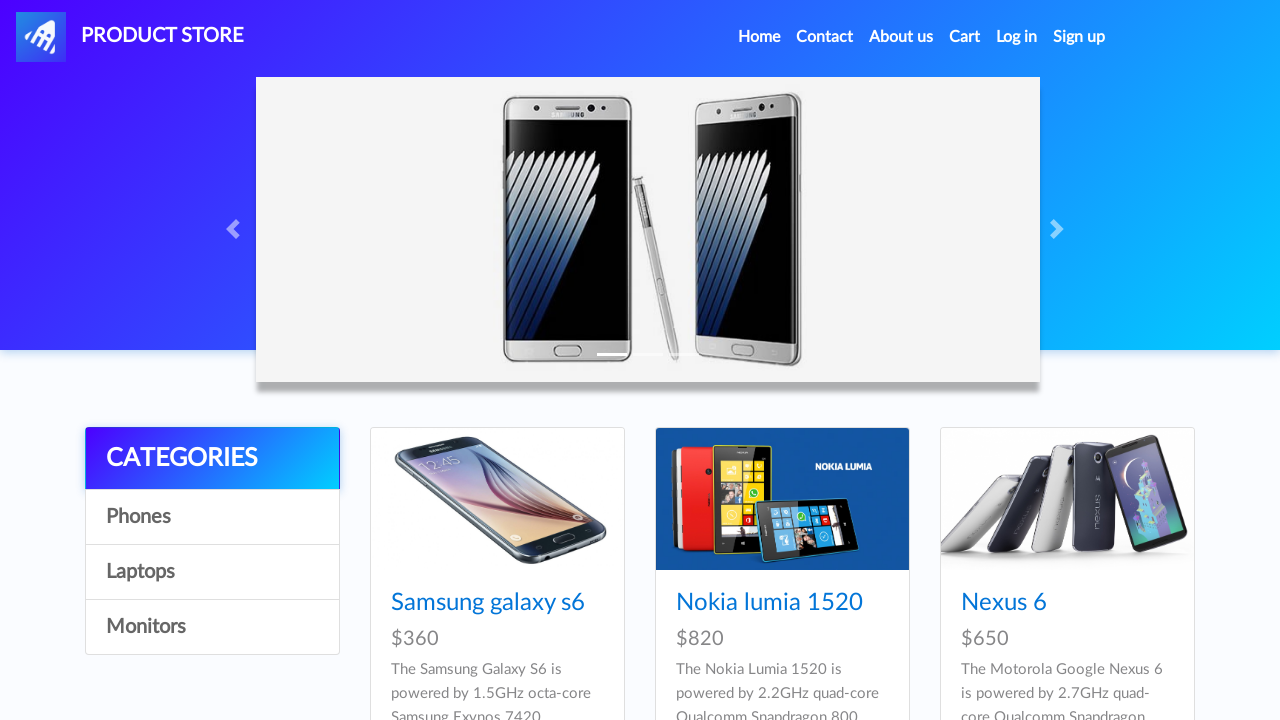

Clicked on Samsung galaxy s7 product
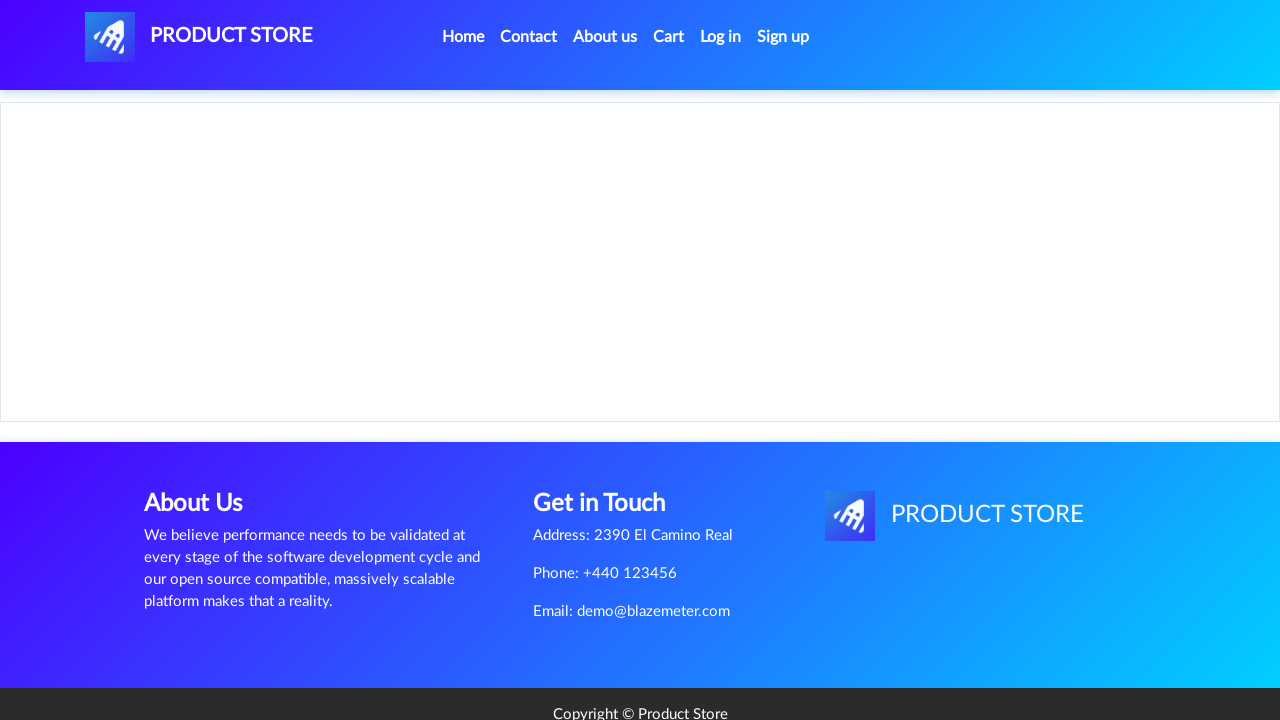

Waited for Samsung galaxy s7 product page to load
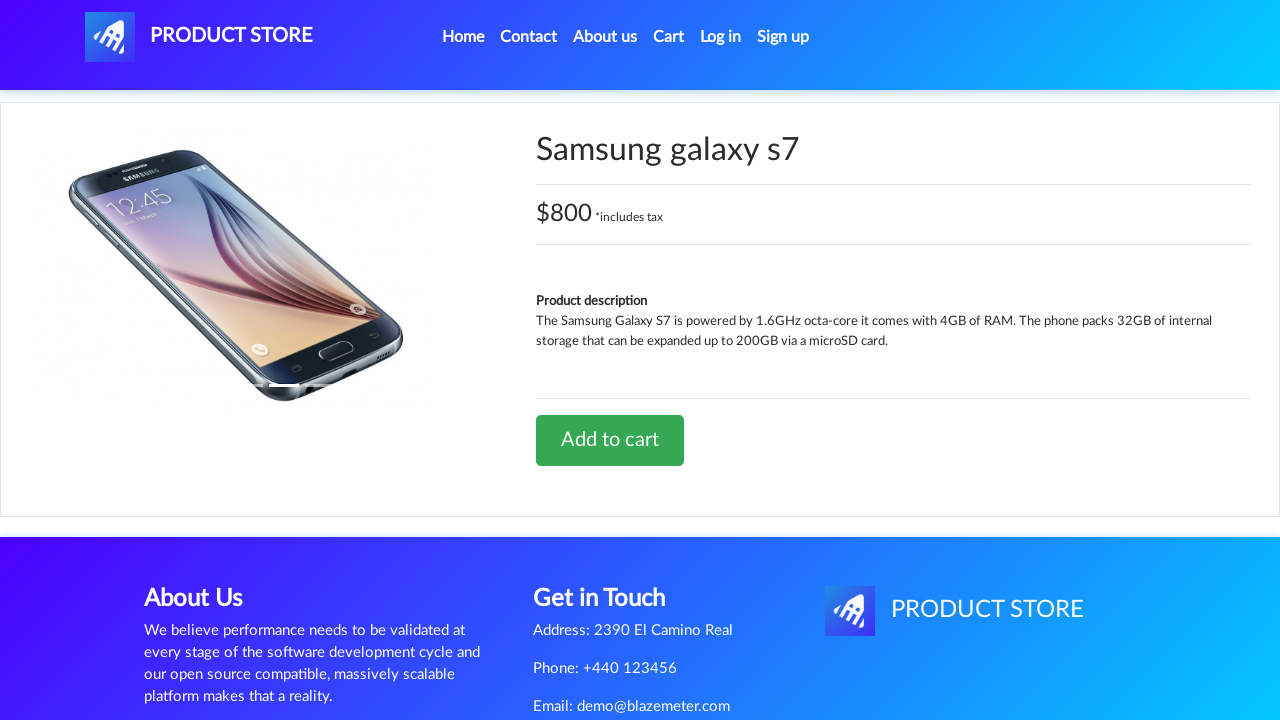

Verified Samsung galaxy s7 heading is visible on product page
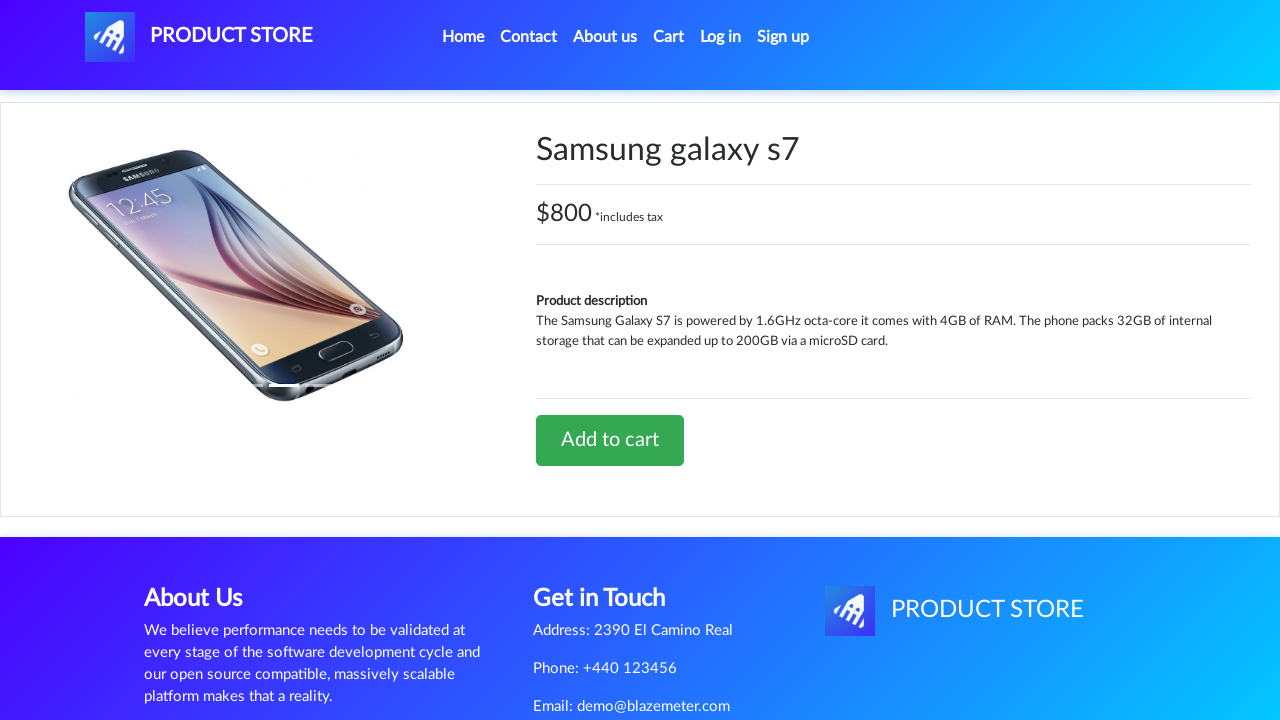

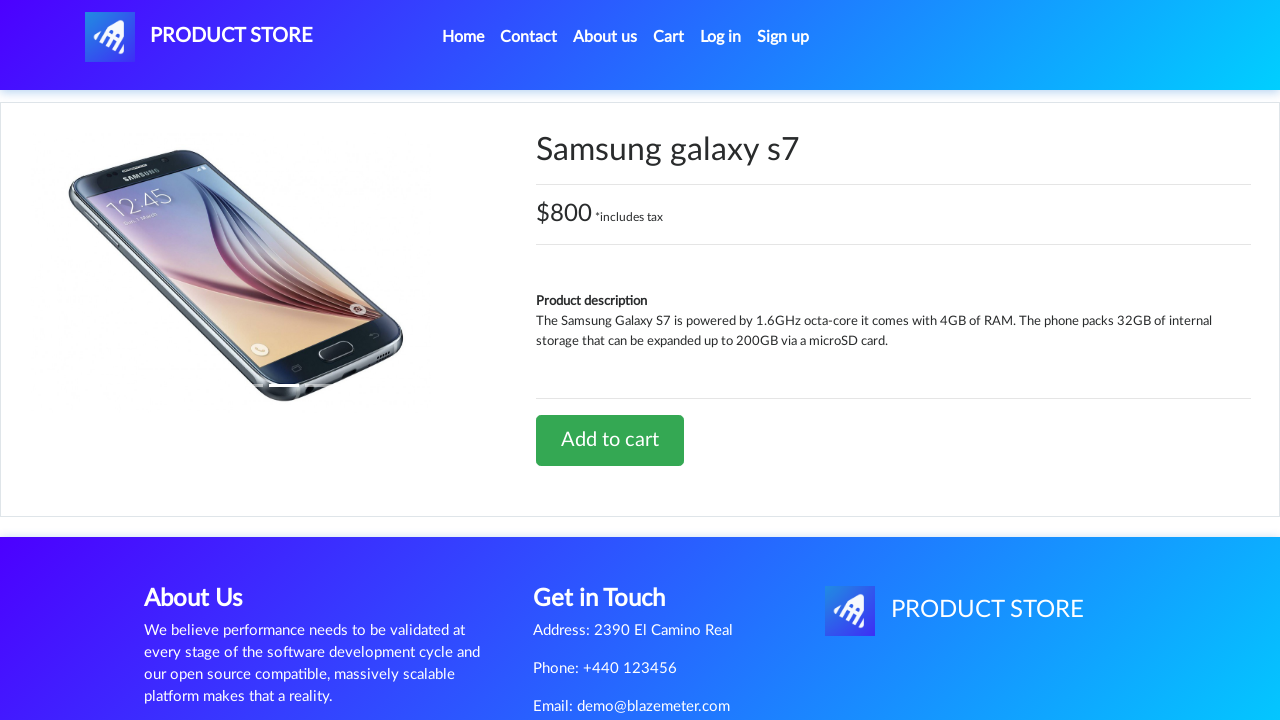